Tests resizing a UI element by dragging its right edge handle to expand it horizontally

Starting URL: http://www.seleniumui.moderntester.pl/resizable.php

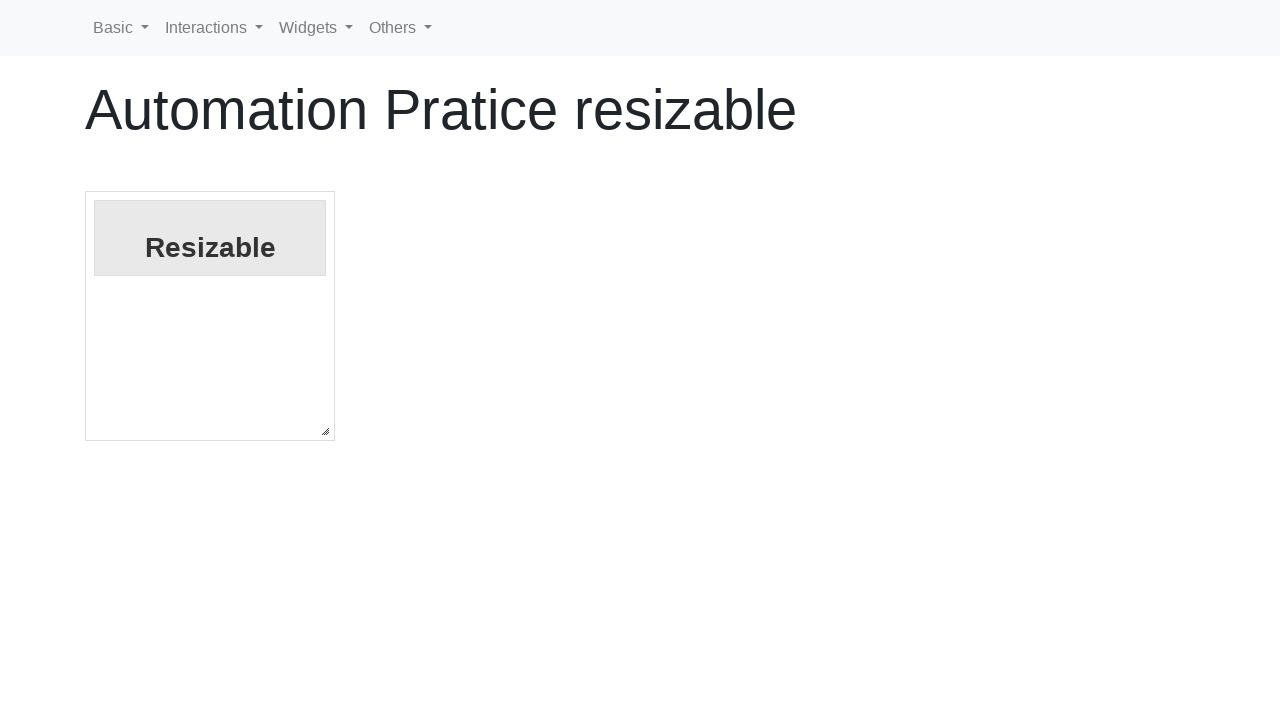

Waited for resizable element to be visible
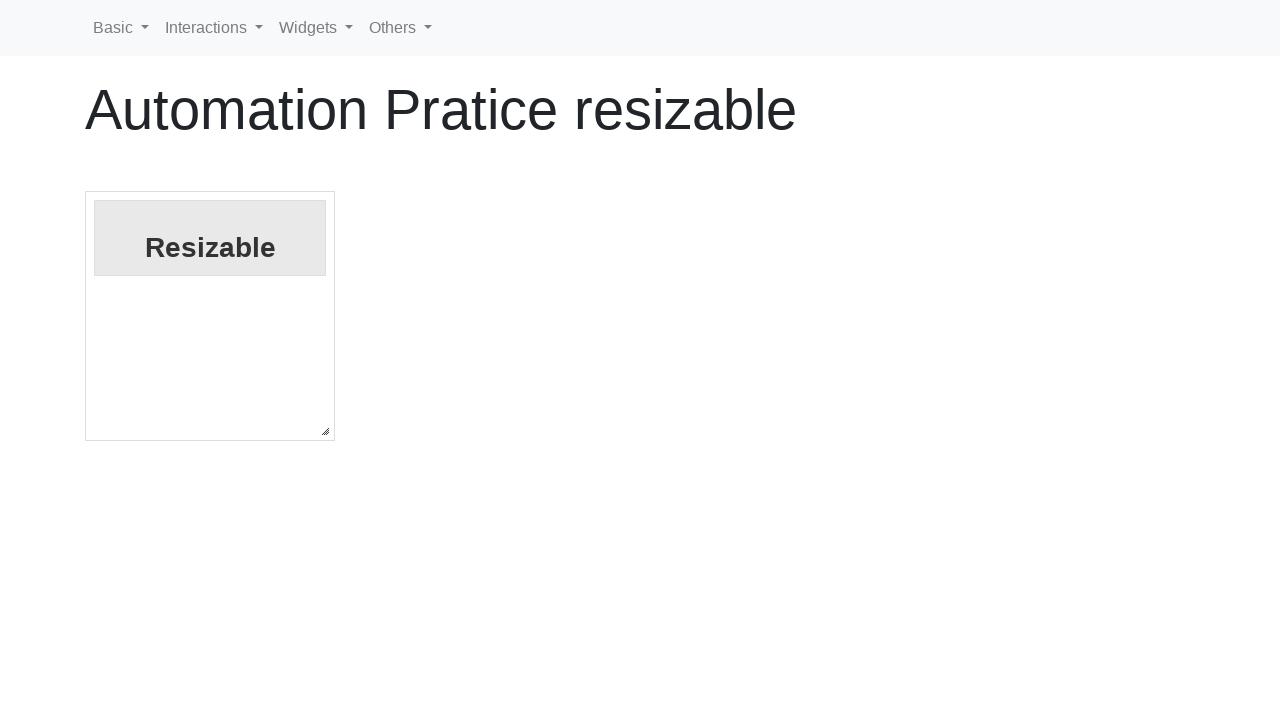

Located the right edge resize handle
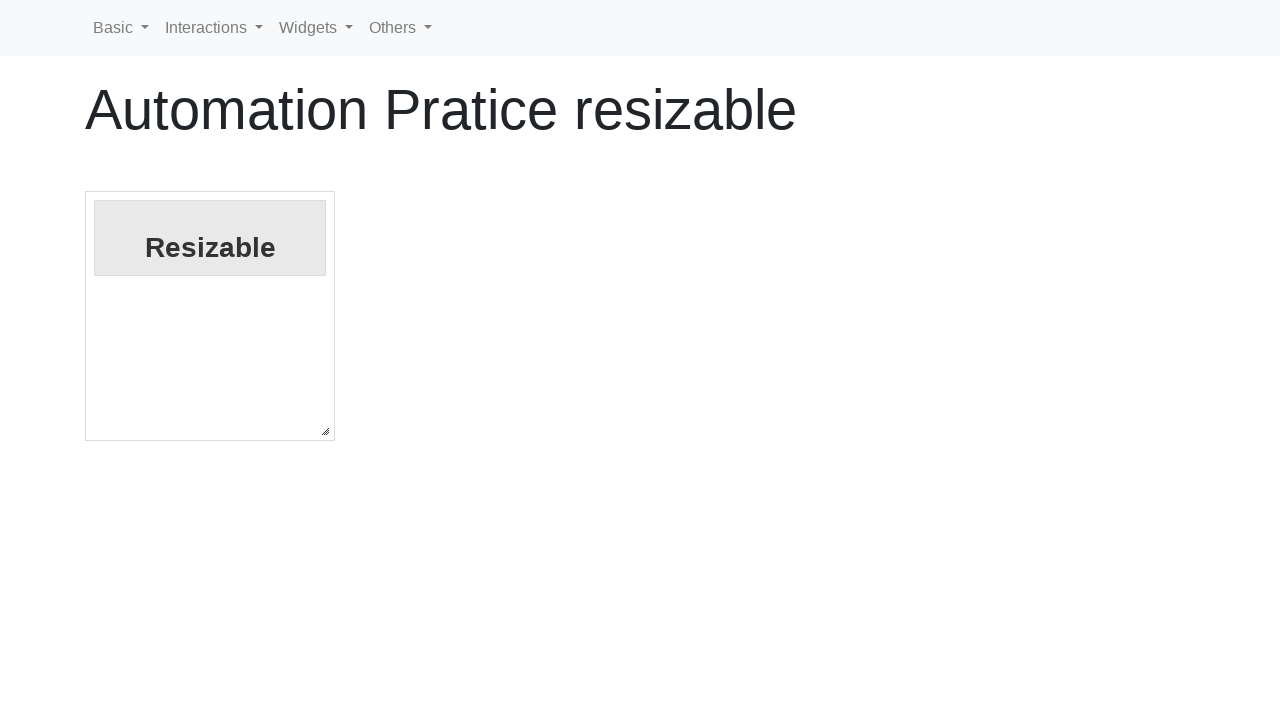

Dragged right edge handle 100 pixels to the right to expand element horizontally at (432, 192)
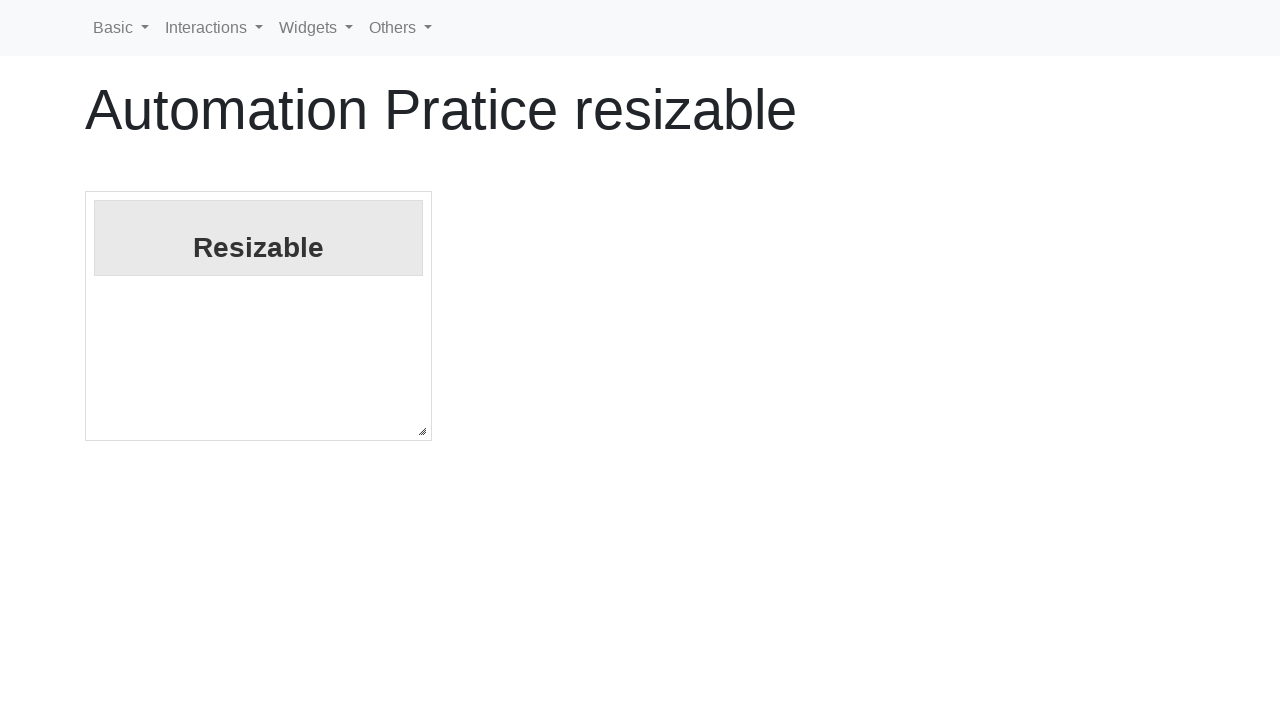

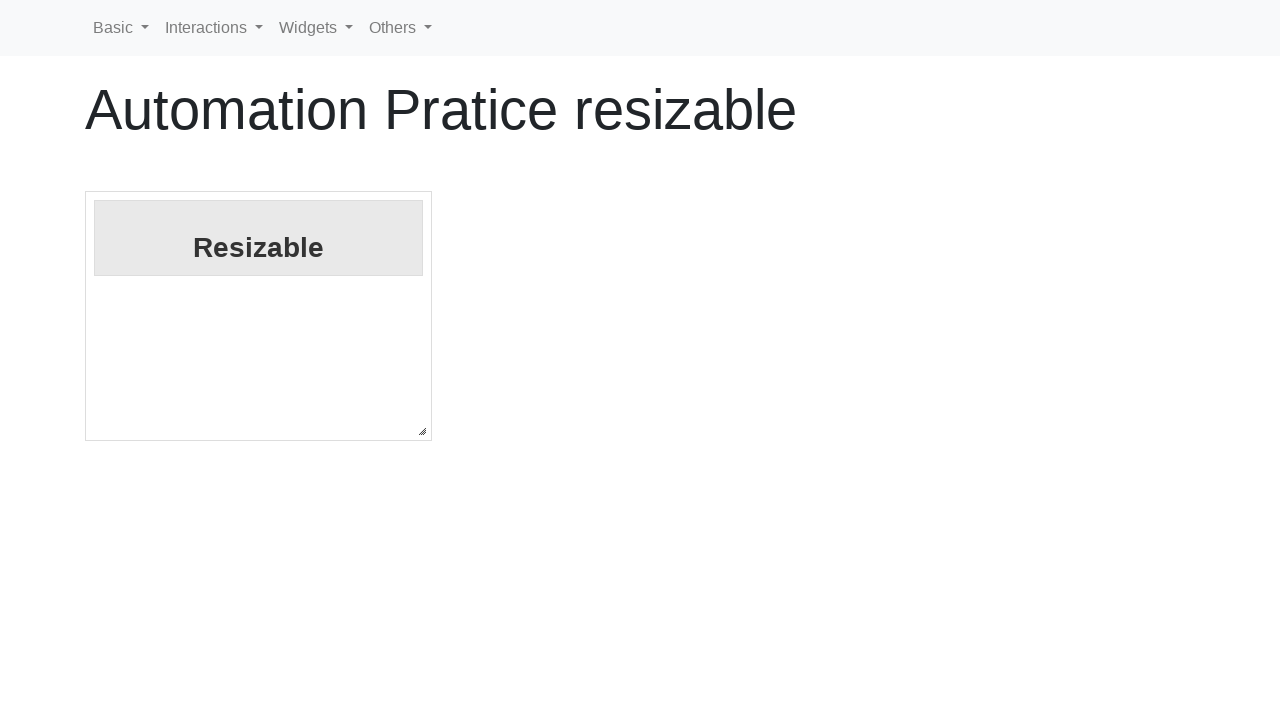